Tests responsive design by changing viewport sizes to emulate mobile, tablet, and desktop devices while navigating to example.com

Starting URL: https://www.example.com

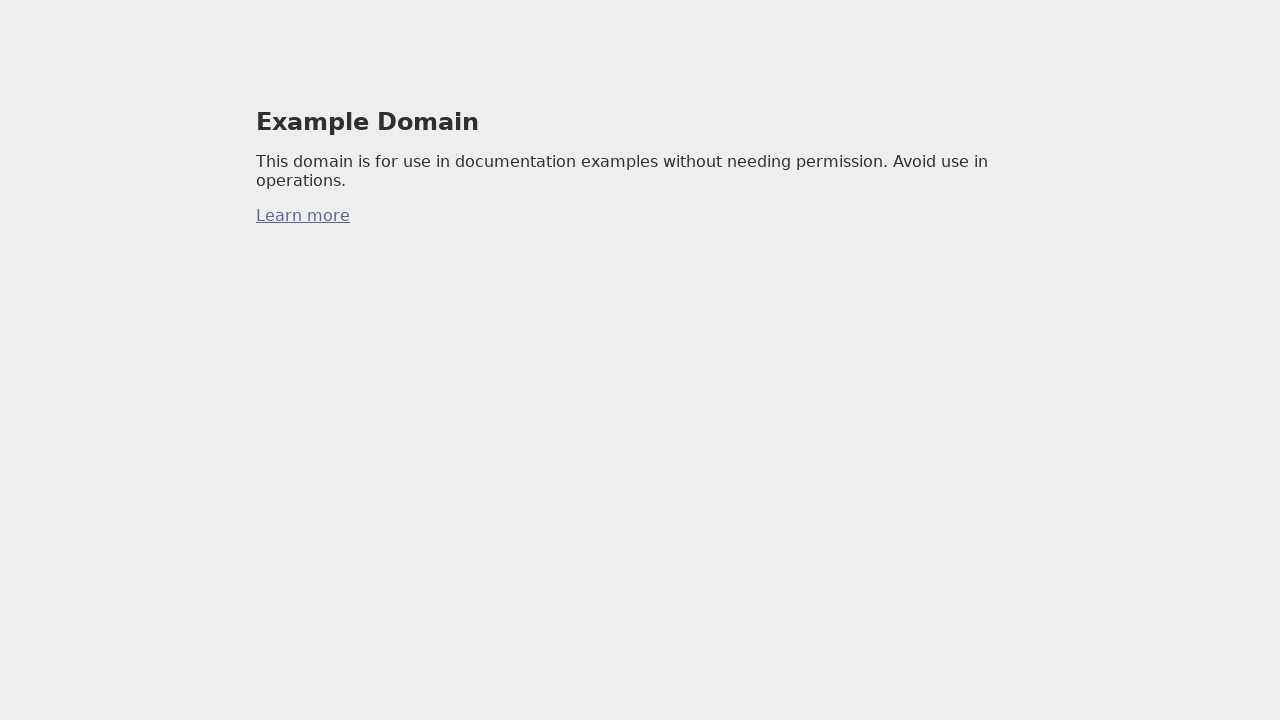

Set viewport to mobile device size (375x812)
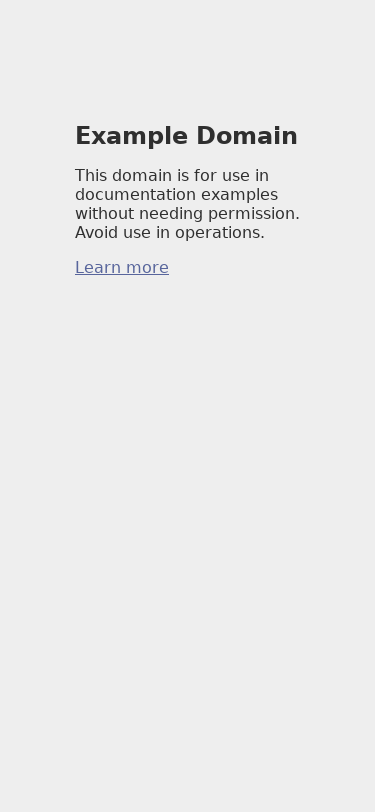

Mobile viewport loaded and h1 element visible
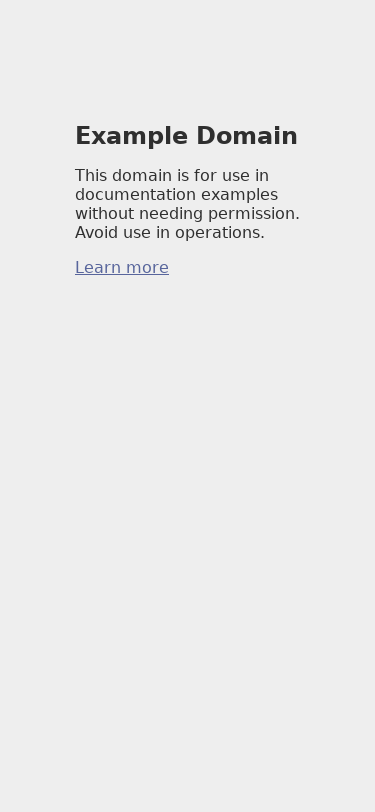

Set viewport to tablet device size (1024x768)
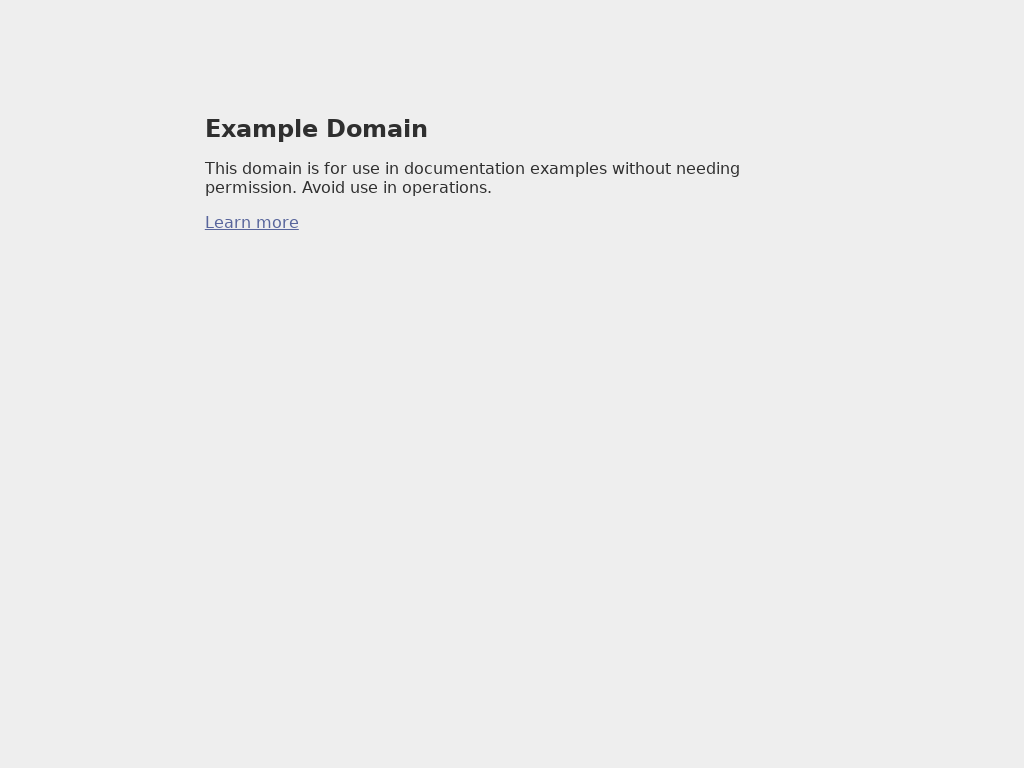

Reloaded page at tablet viewport
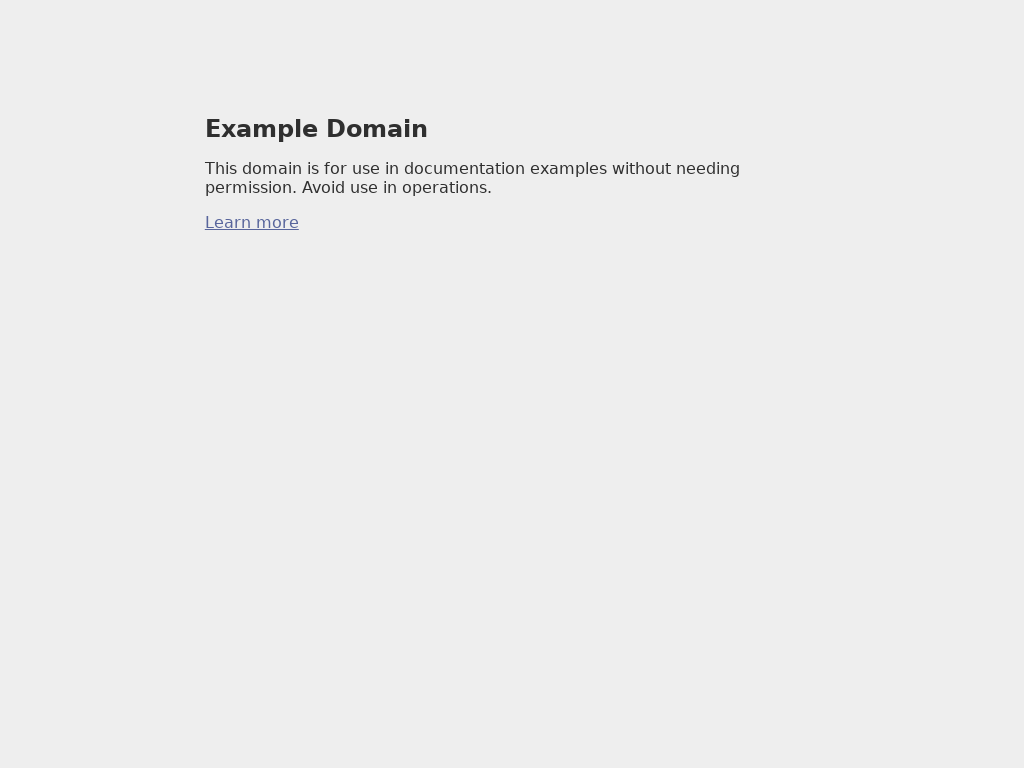

Tablet viewport loaded and h1 element visible
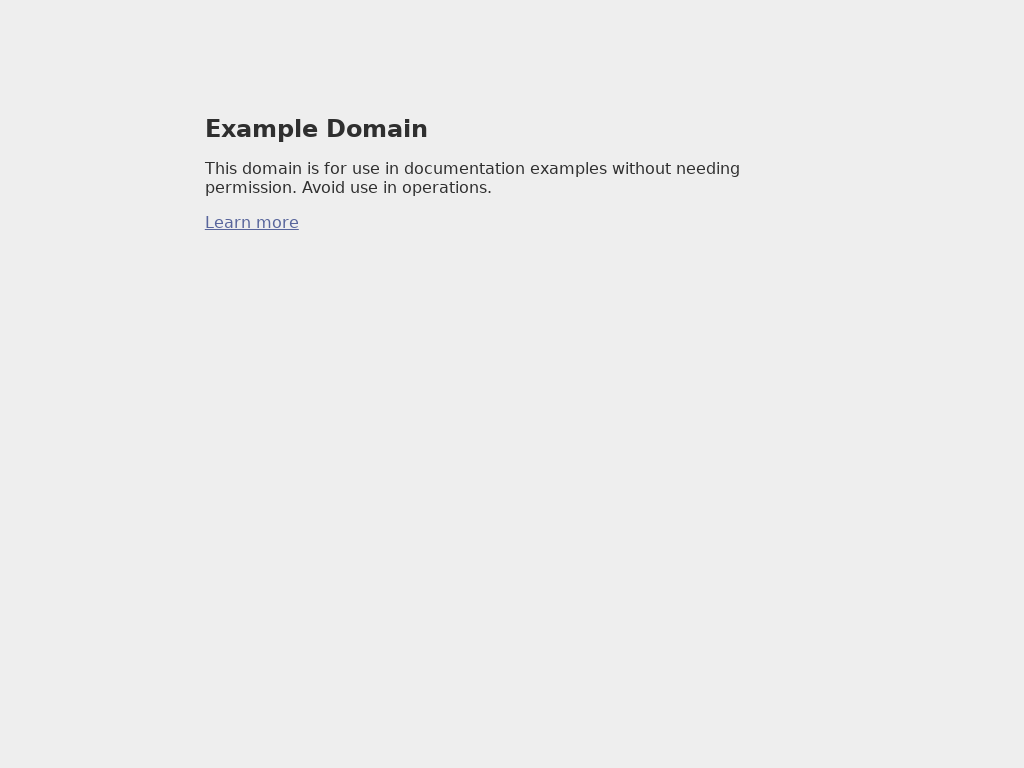

Set viewport to desktop device size (1650x1050)
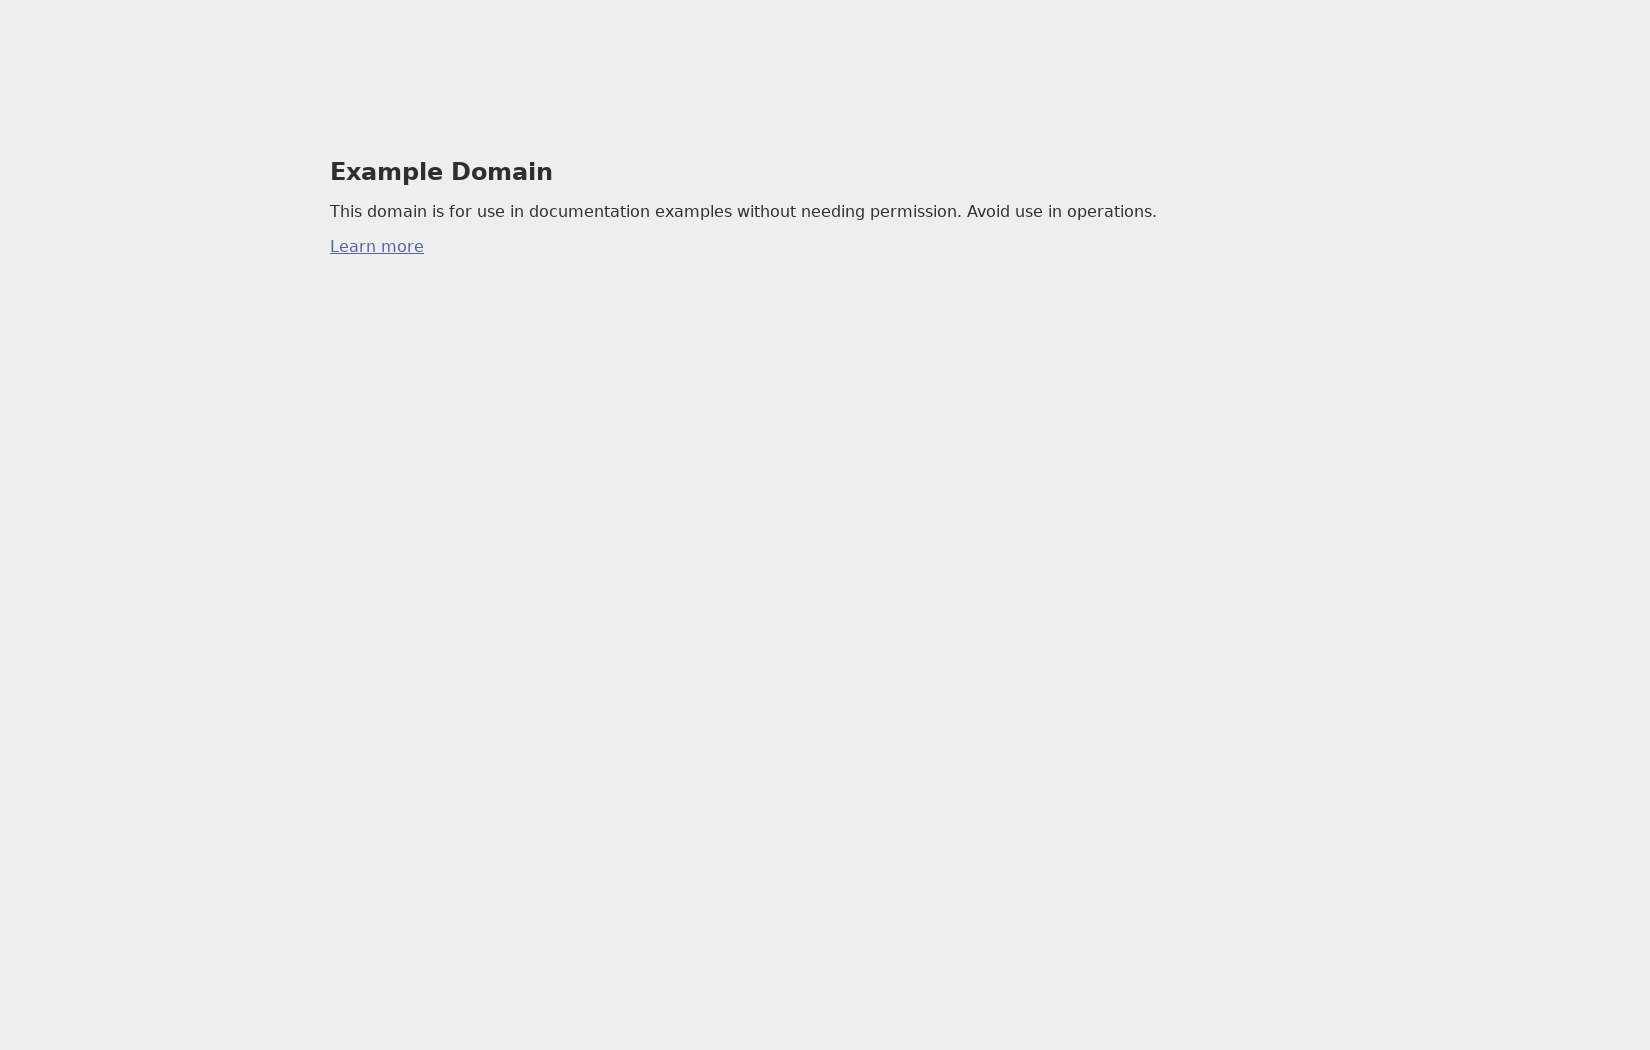

Reloaded page at desktop viewport
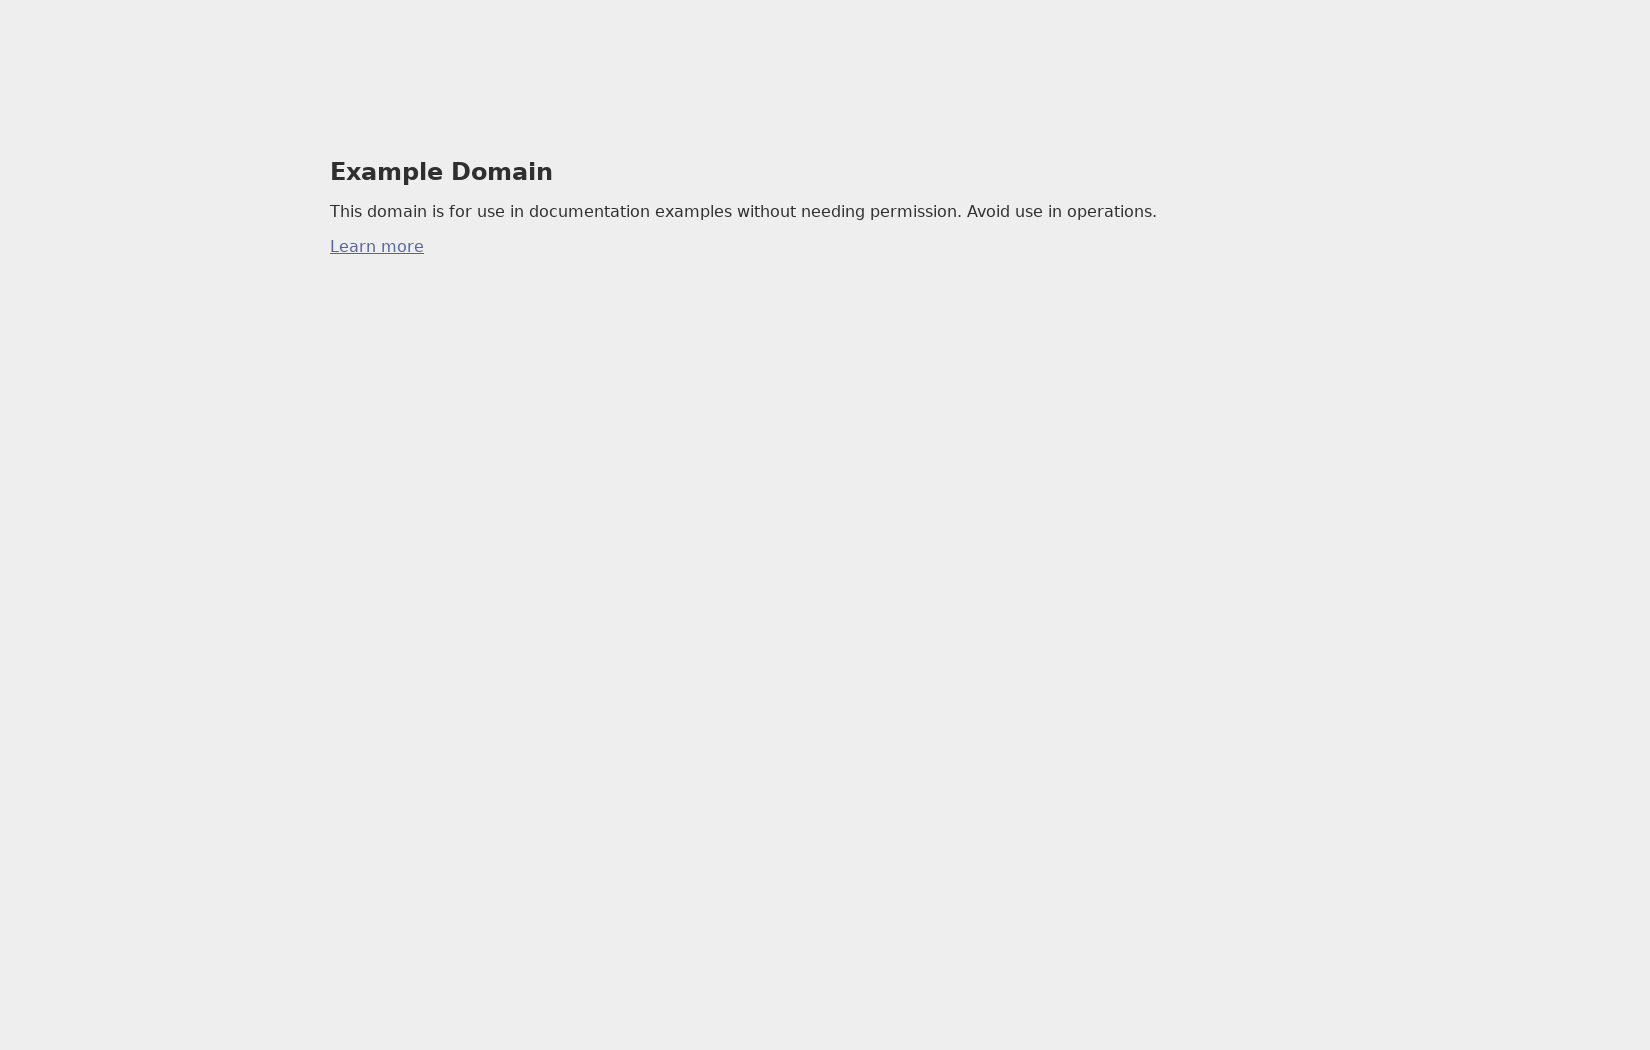

Desktop viewport loaded and h1 element visible
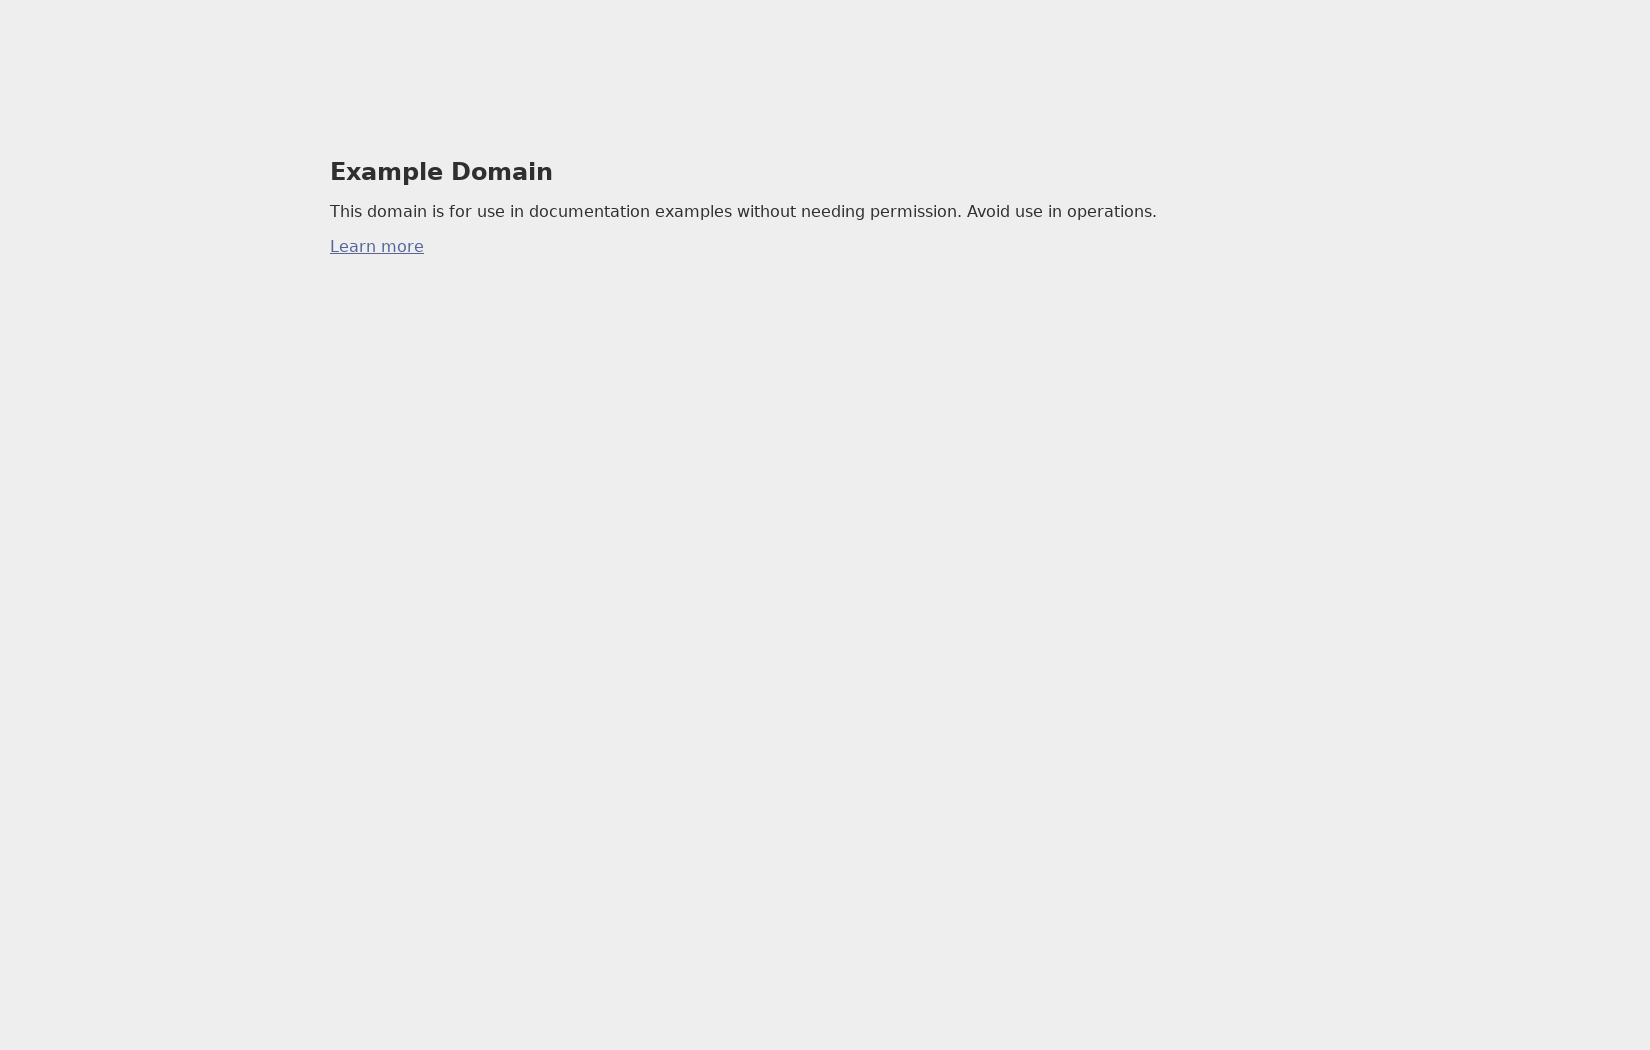

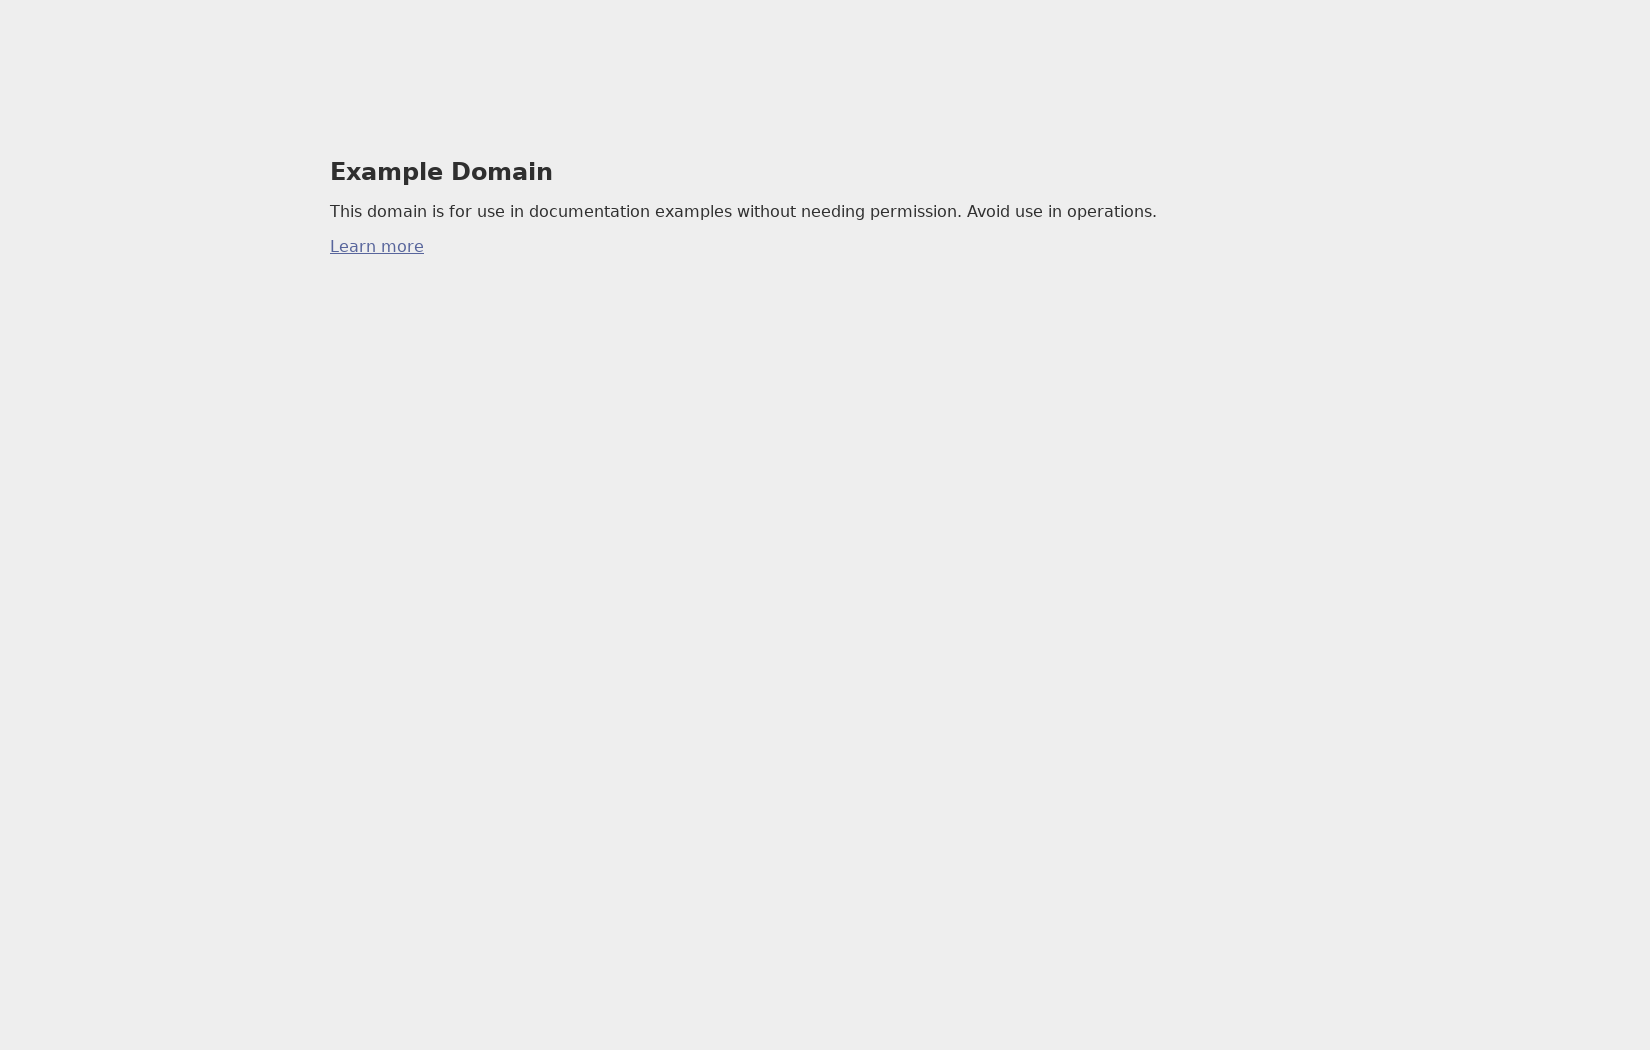